Tests that the Rahul Shetty Academy homepage loads correctly by navigating to it and verifying the page title is accessible.

Starting URL: http://rahulshettyacademy.com

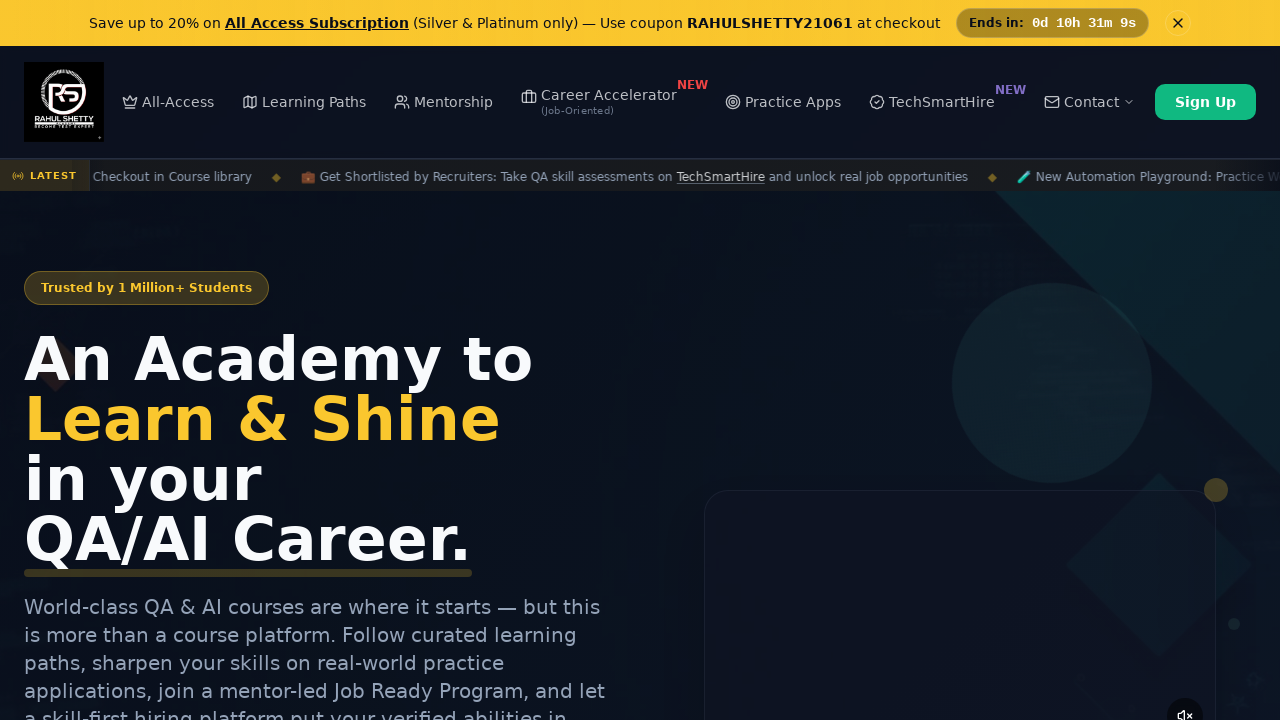

Waited for page to reach domcontentloaded state
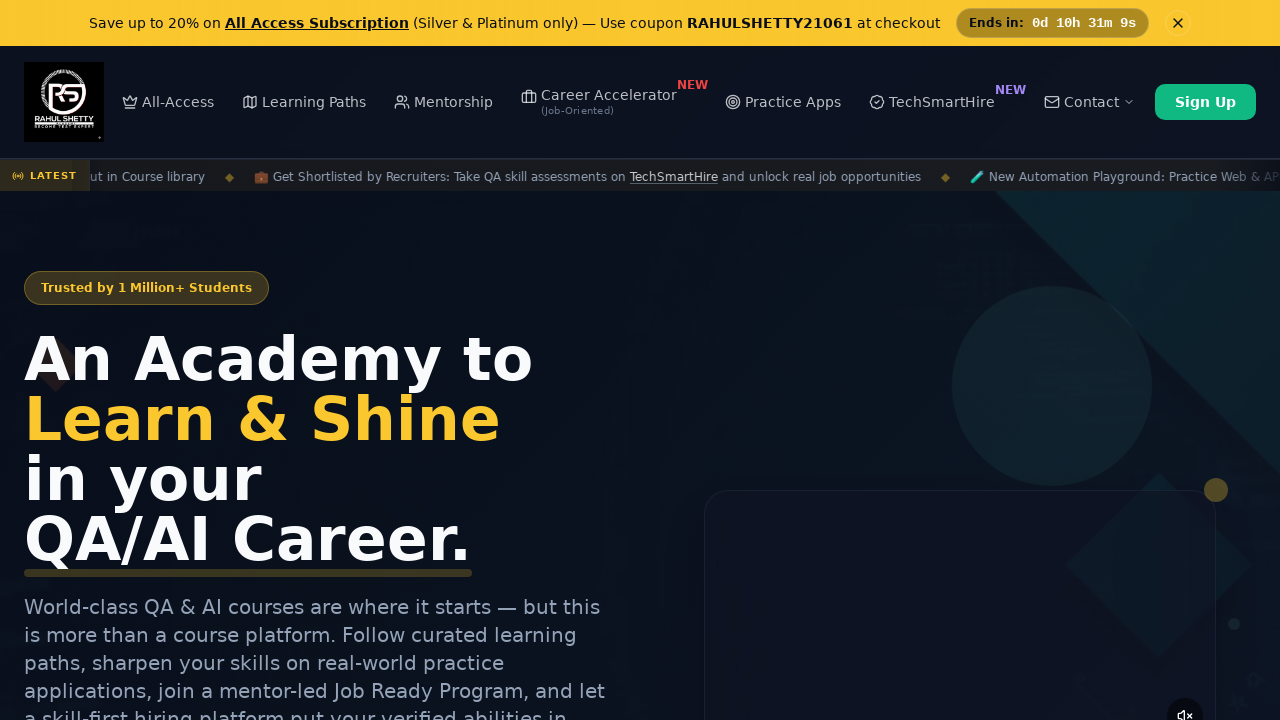

Retrieved page title
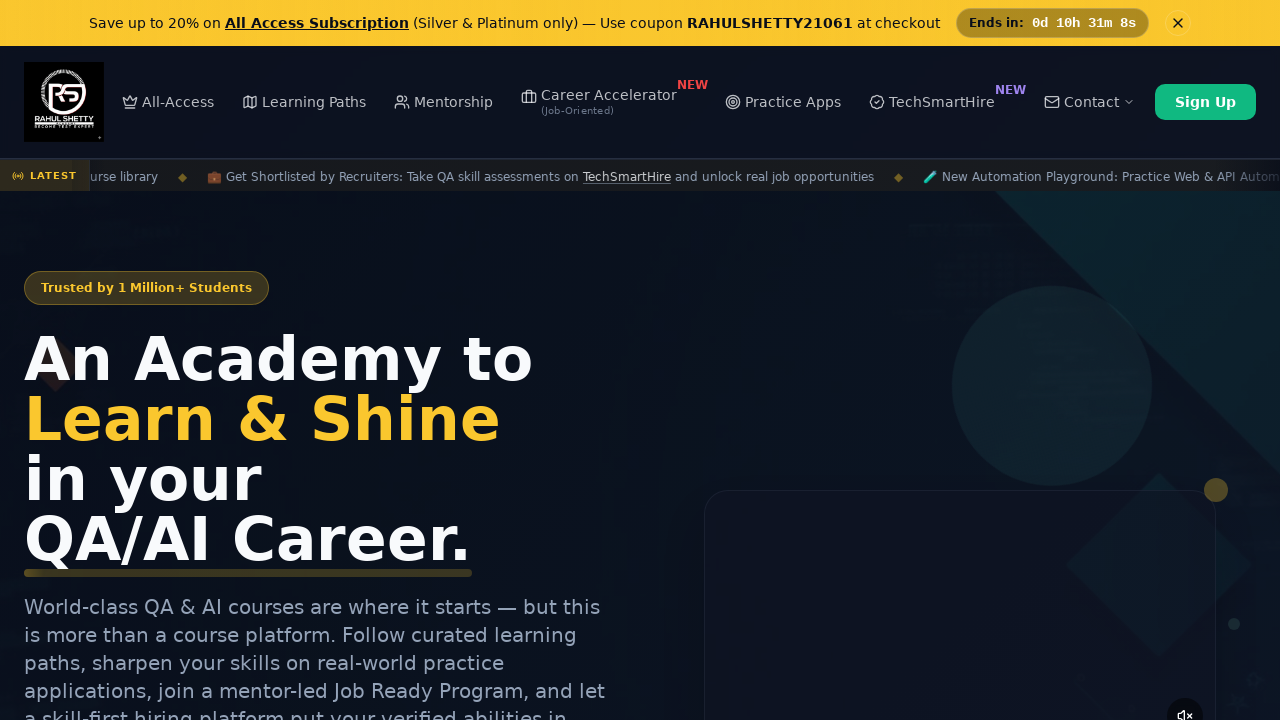

Verified page title is not empty and exists
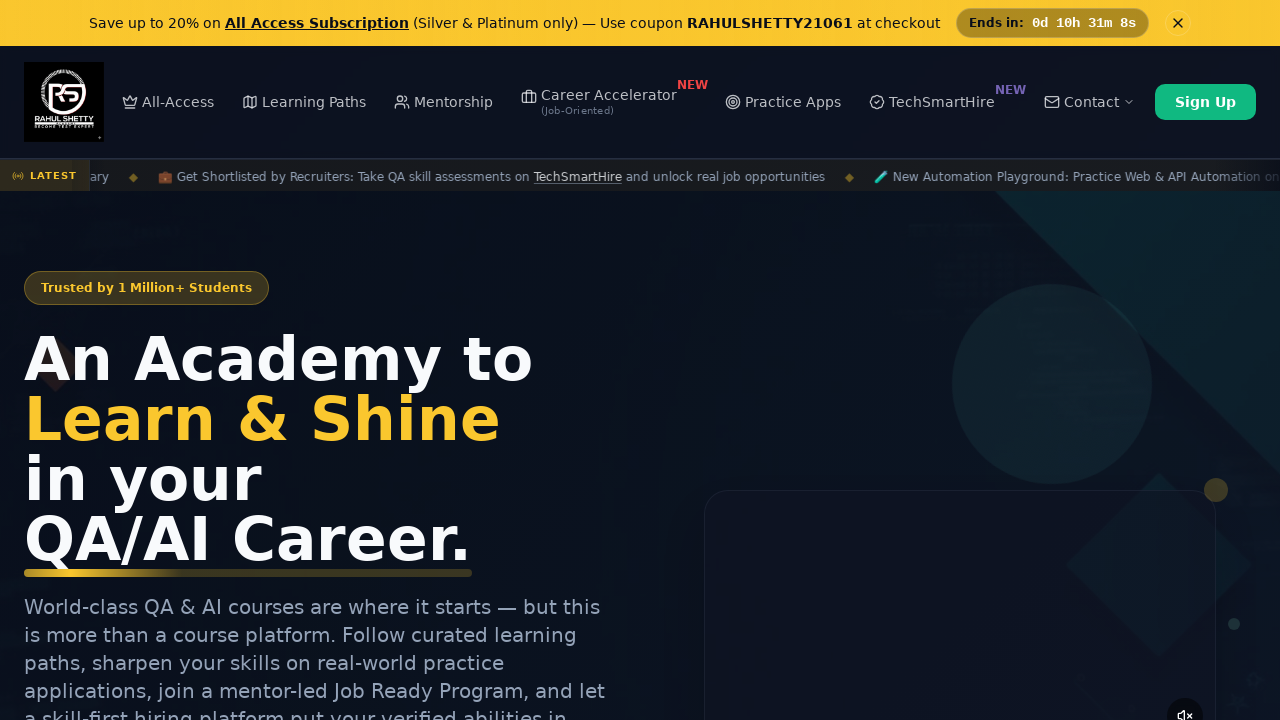

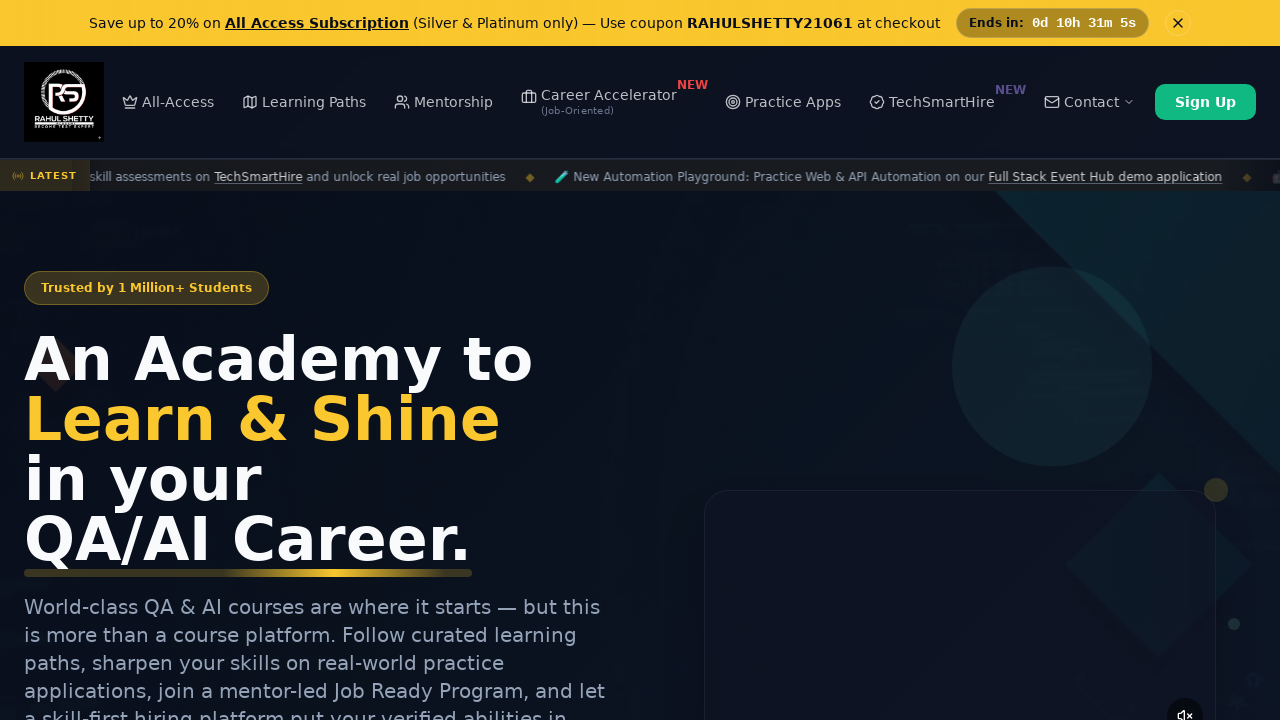